Navigates through pagination on a practice automation site and interacts with product table by clicking all checkboxes

Starting URL: https://testautomationpractice.blogspot.com/

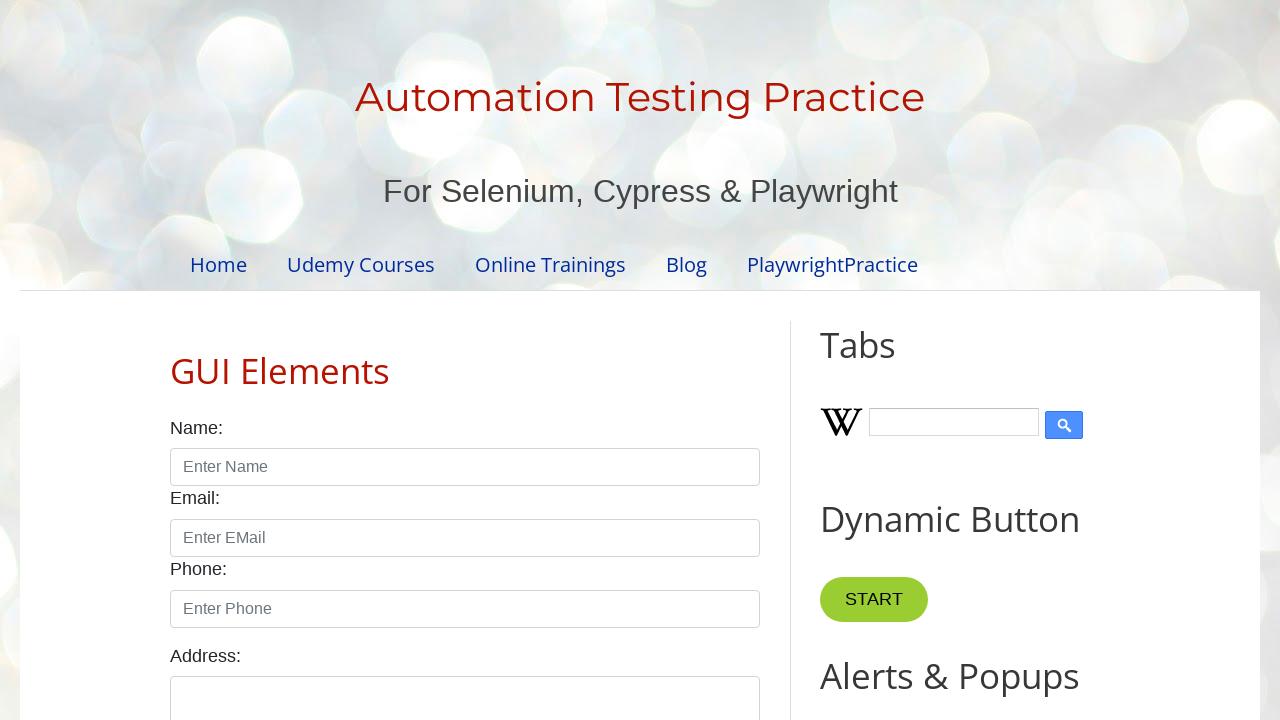

Clicked pagination button for page 1 at (416, 361) on //ul[@id='pagination']//li//a[text()='1']
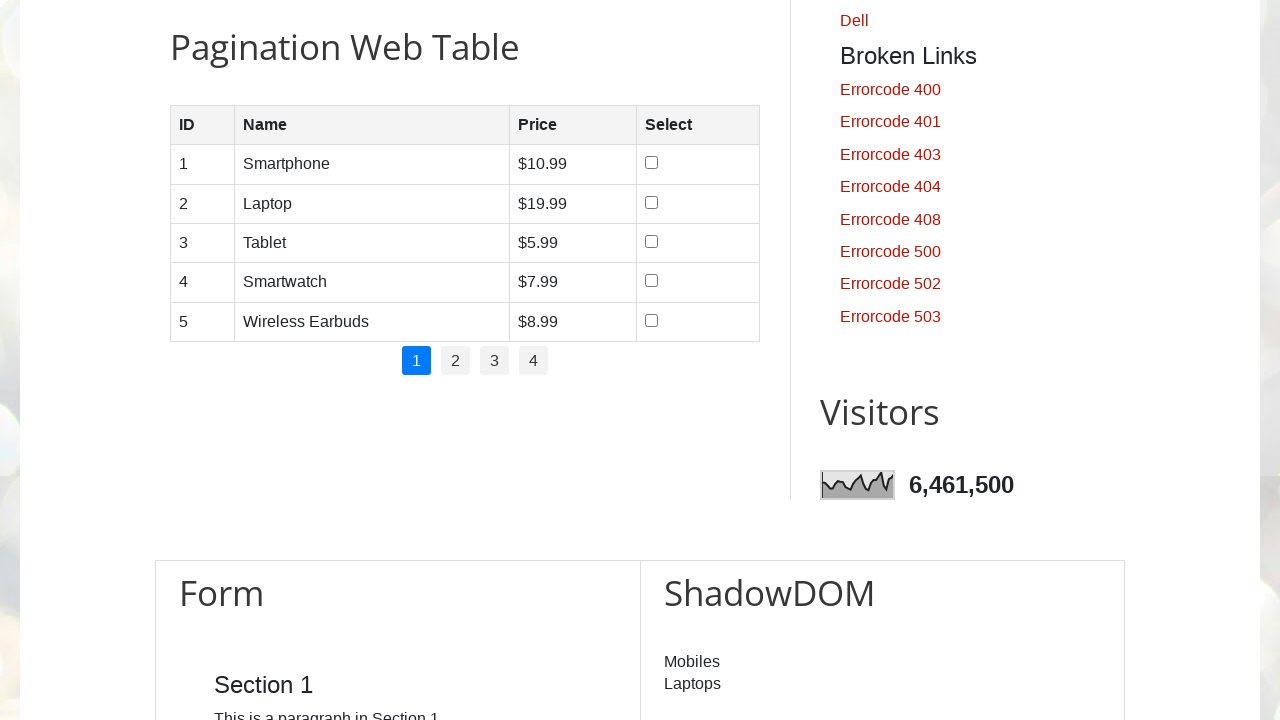

Waited for page 1 to load
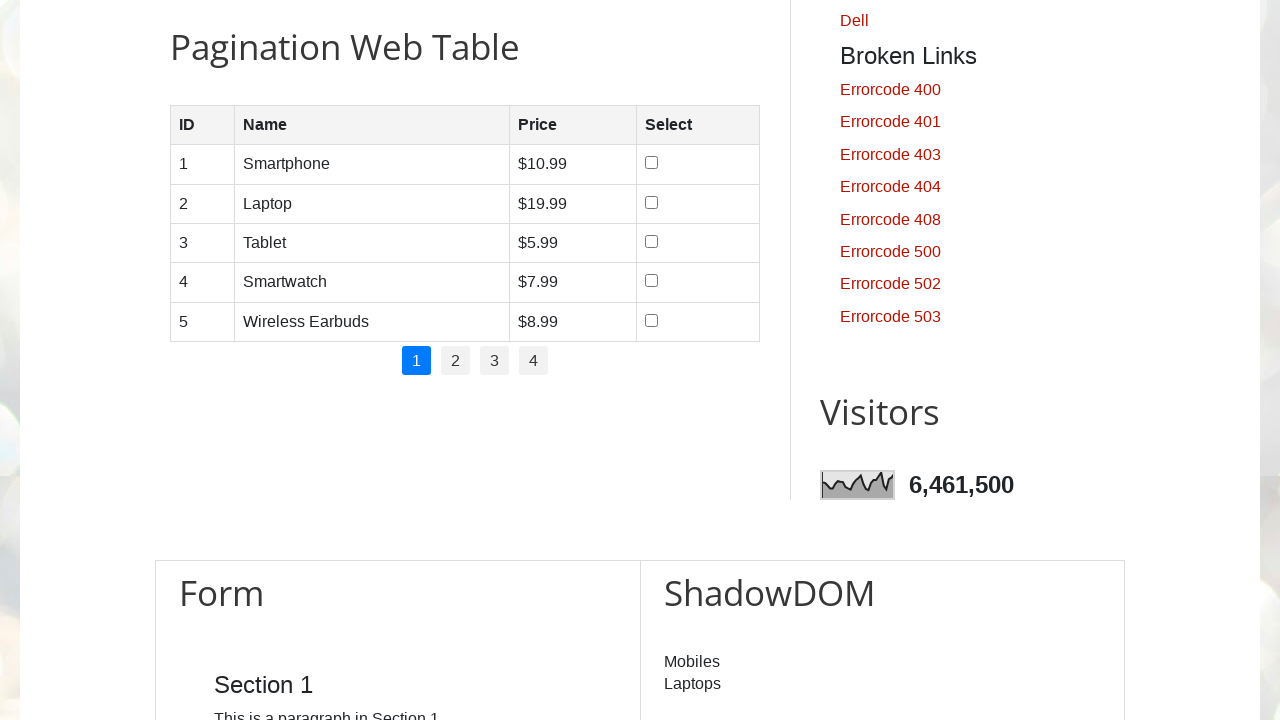

Clicked pagination button for page 2 at (456, 361) on //ul[@id='pagination']//li//a[text()='2']
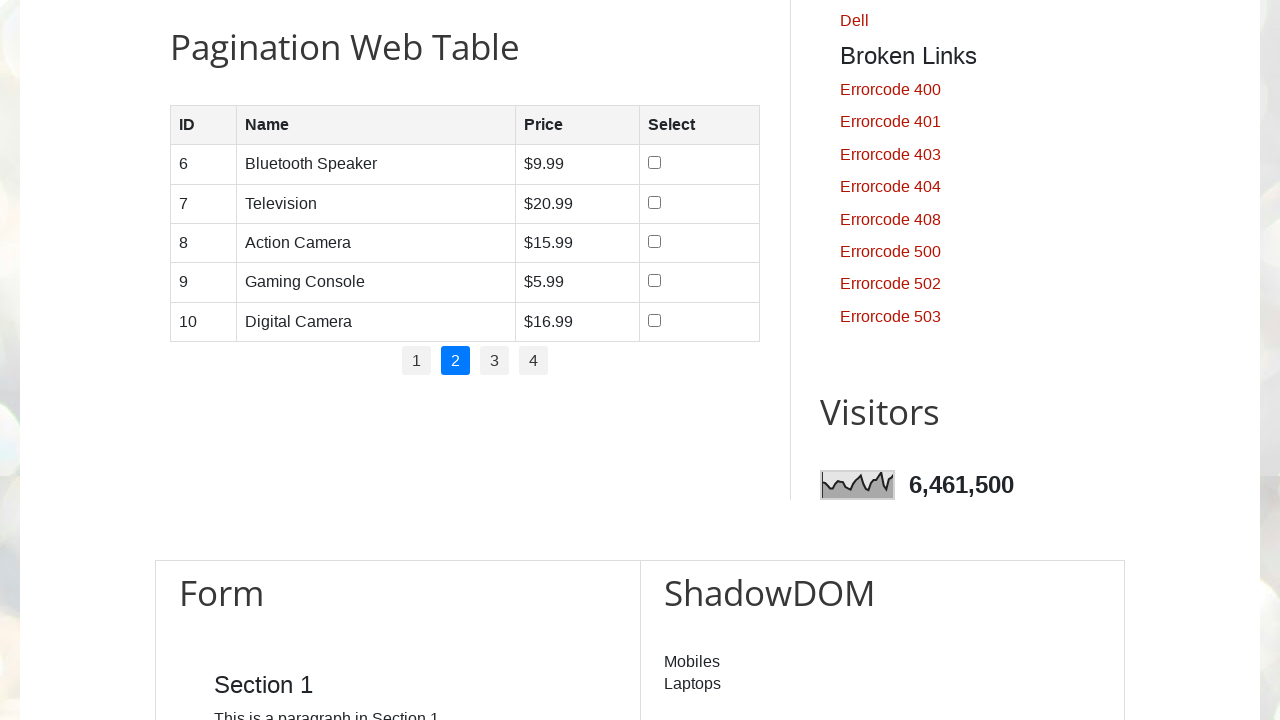

Waited for page 2 to load
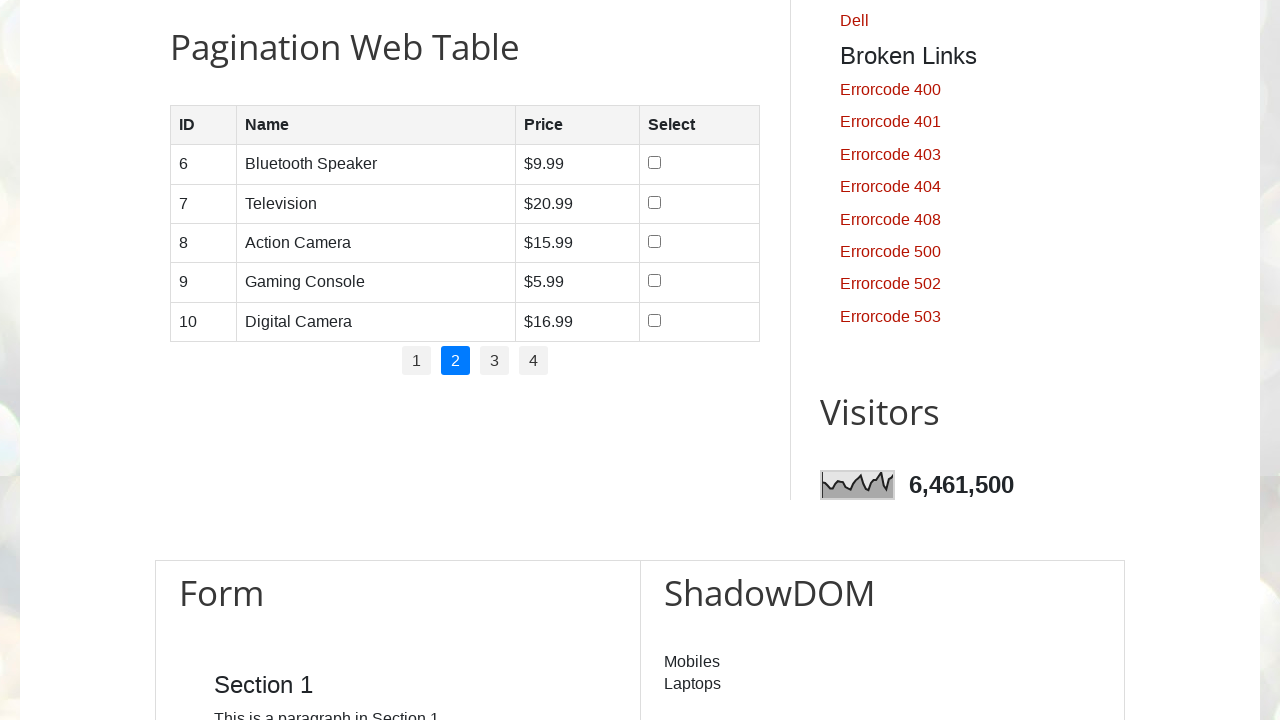

Clicked pagination button for page 3 at (494, 361) on //ul[@id='pagination']//li//a[text()='3']
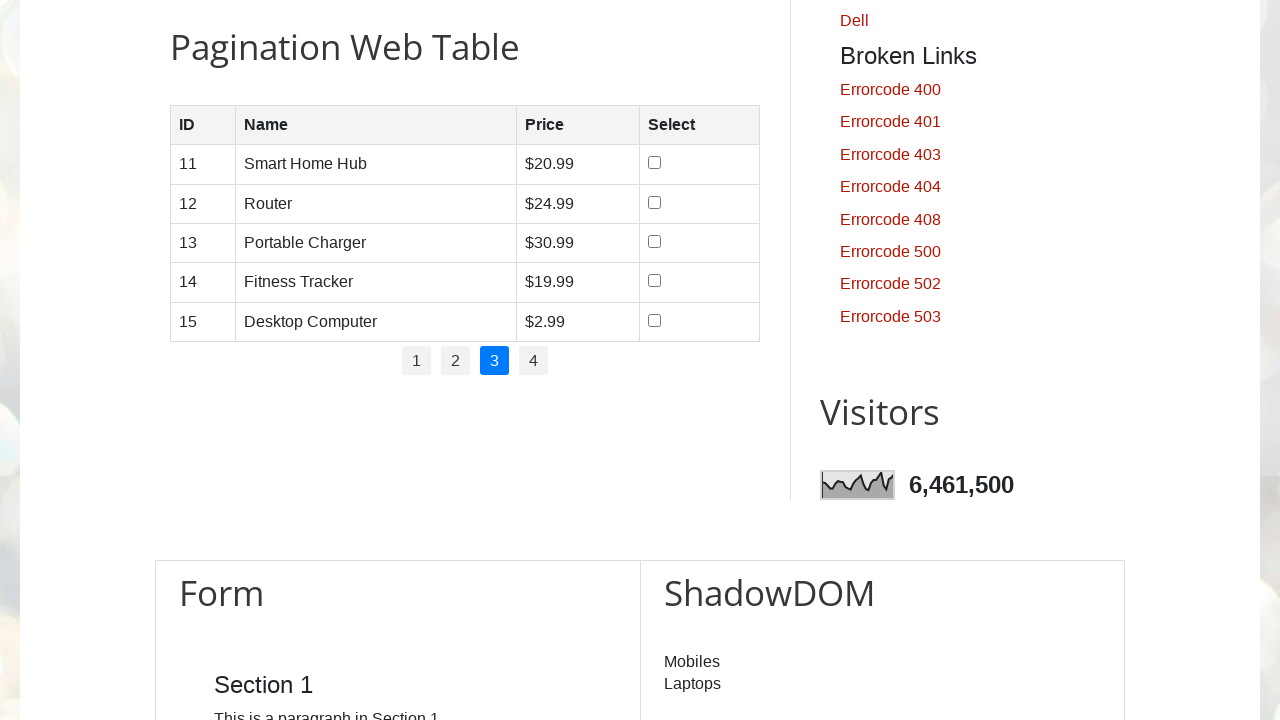

Waited for page 3 to load
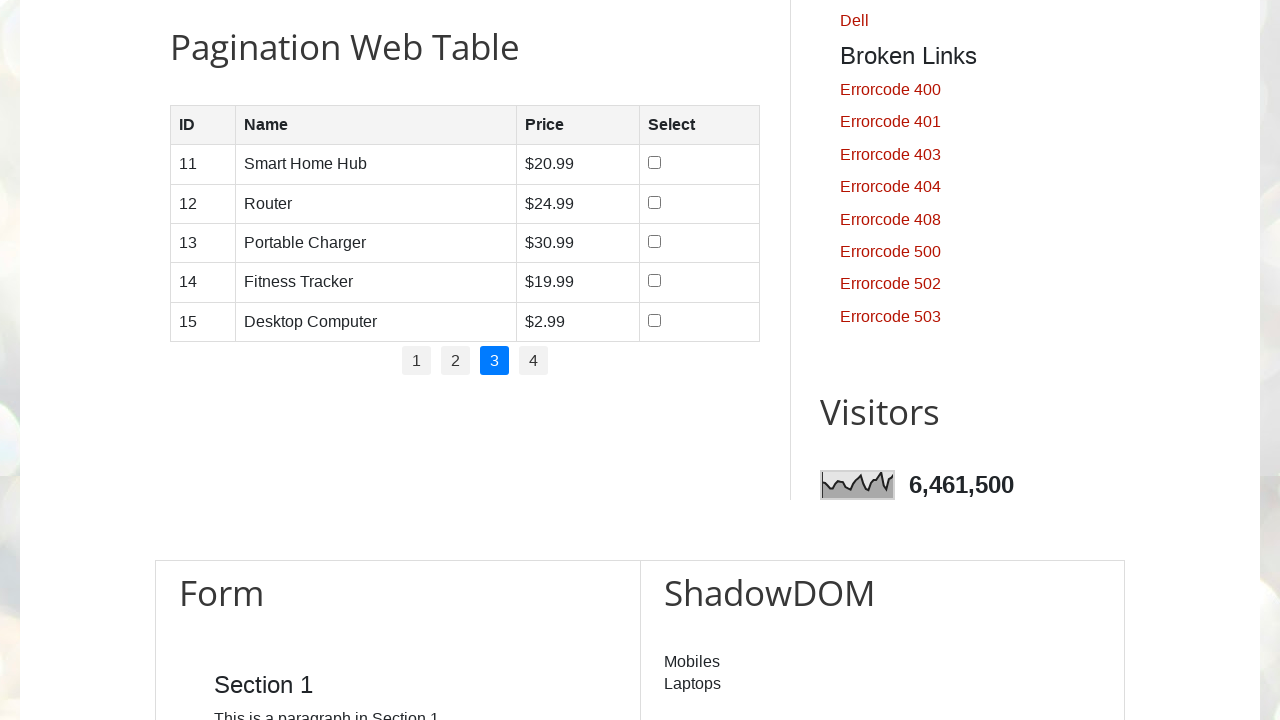

Clicked pagination button for page 4 at (534, 361) on //ul[@id='pagination']//li//a[text()='4']
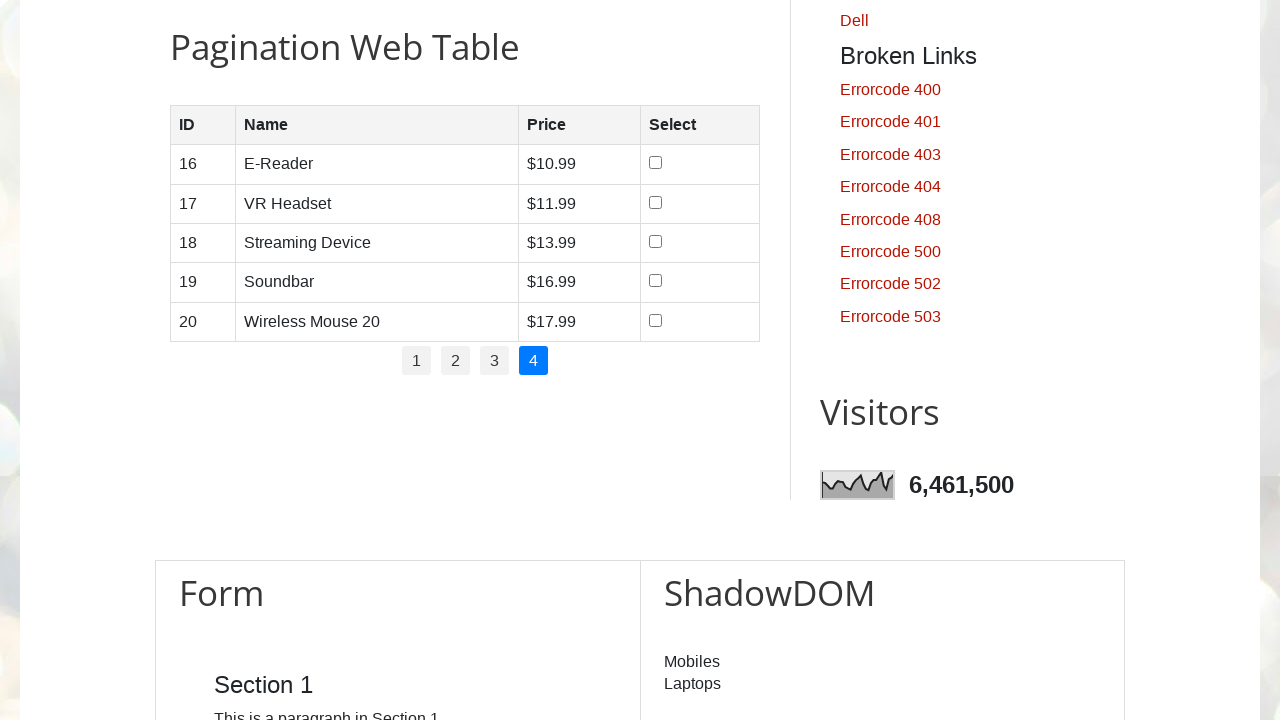

Waited for page 4 to load
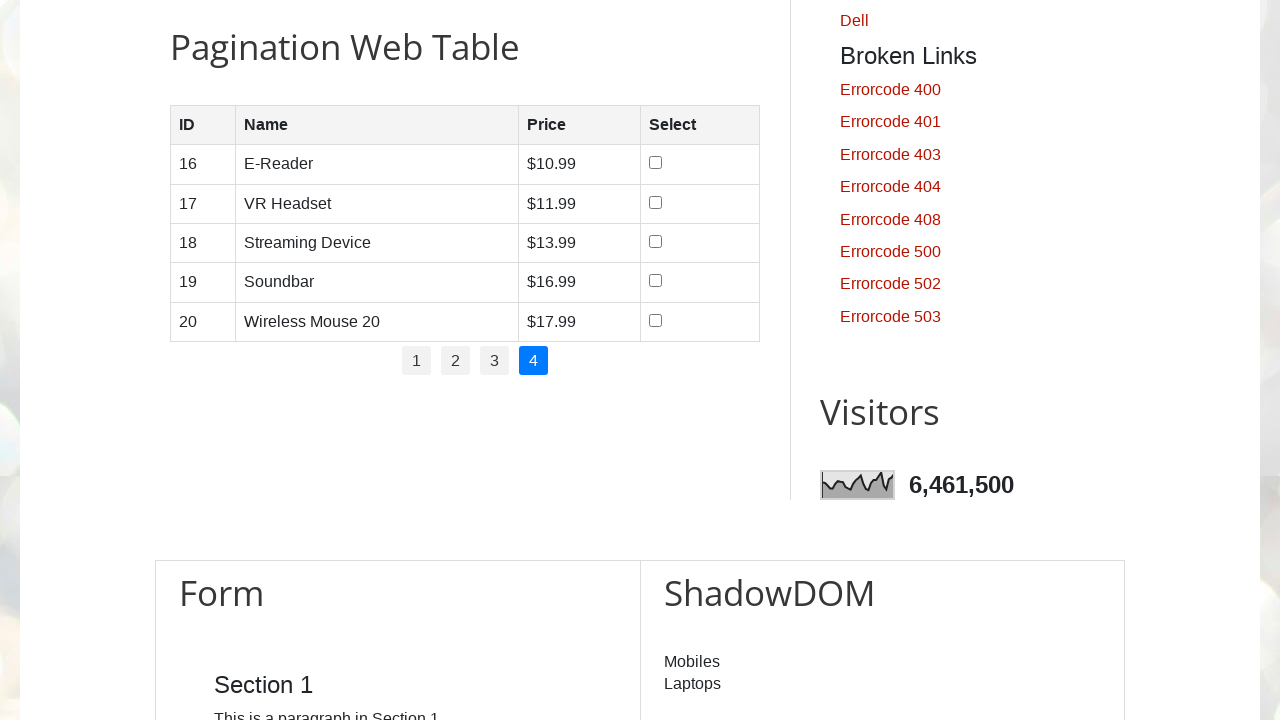

Located all checkboxes in product table
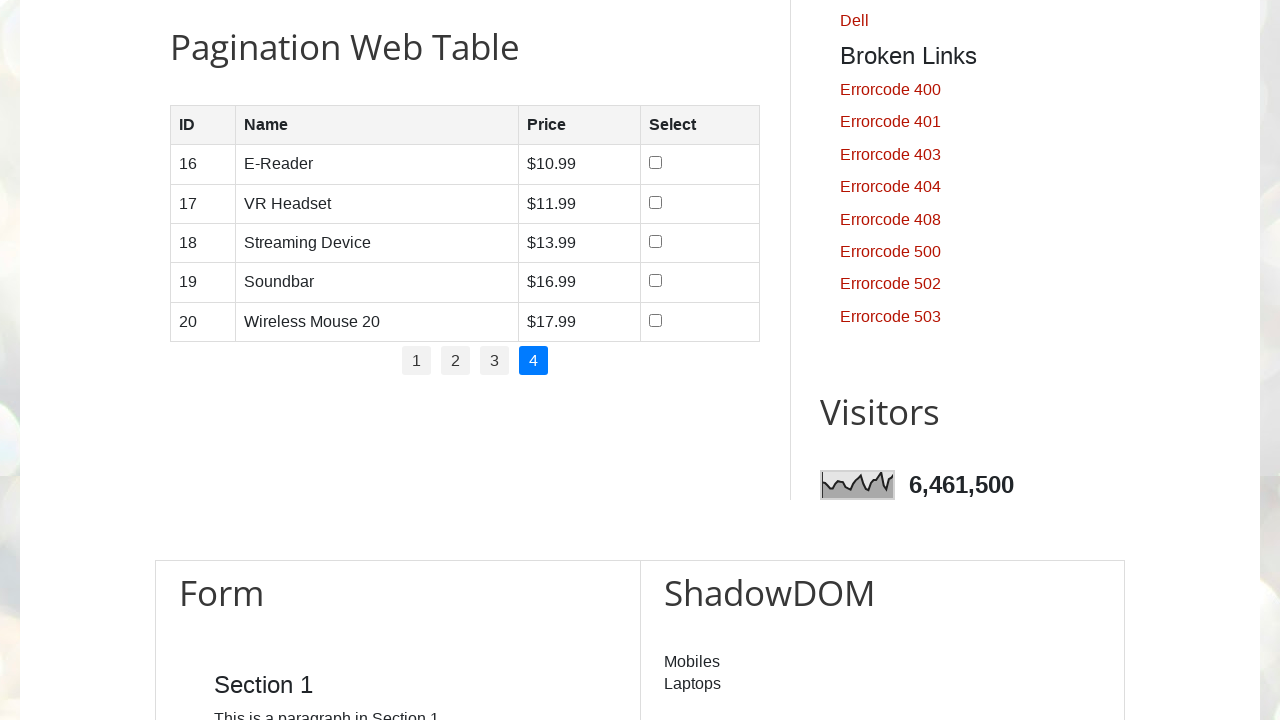

Found 5 checkboxes to click
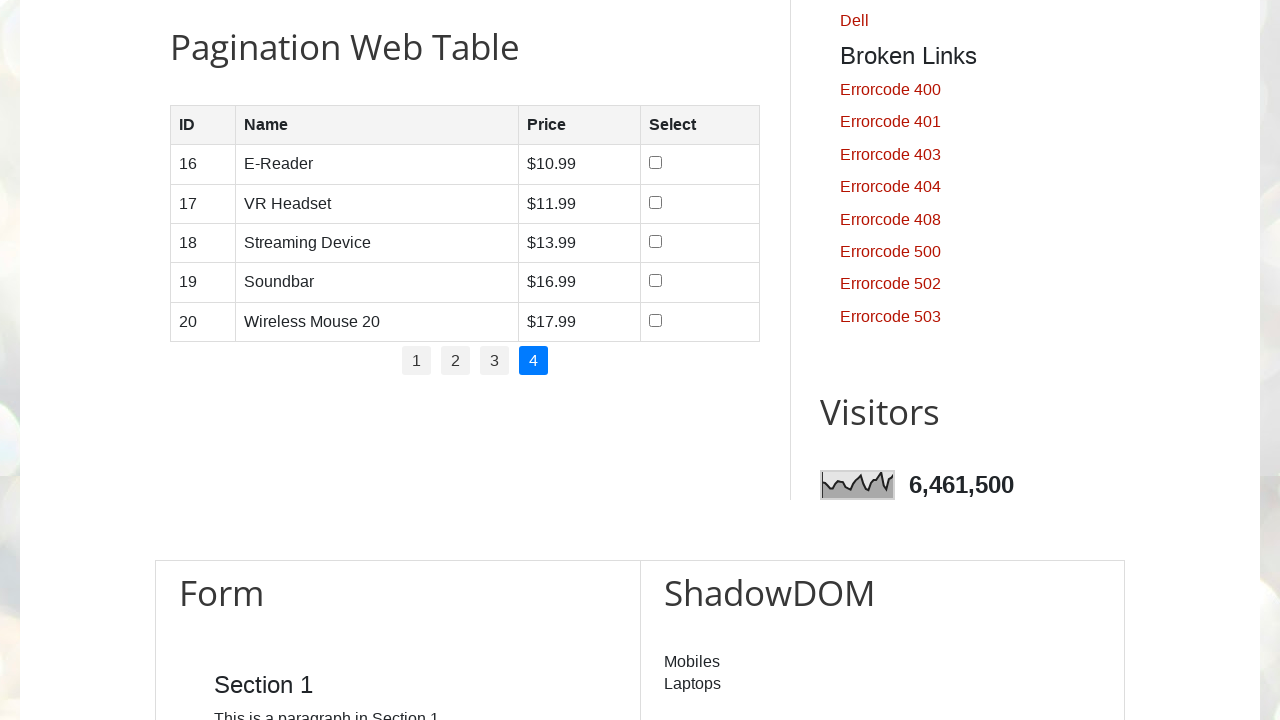

Clicked checkbox 1 of 5 at (656, 163) on xpath=//table[@id='productTable']//tr//td//input >> nth=0
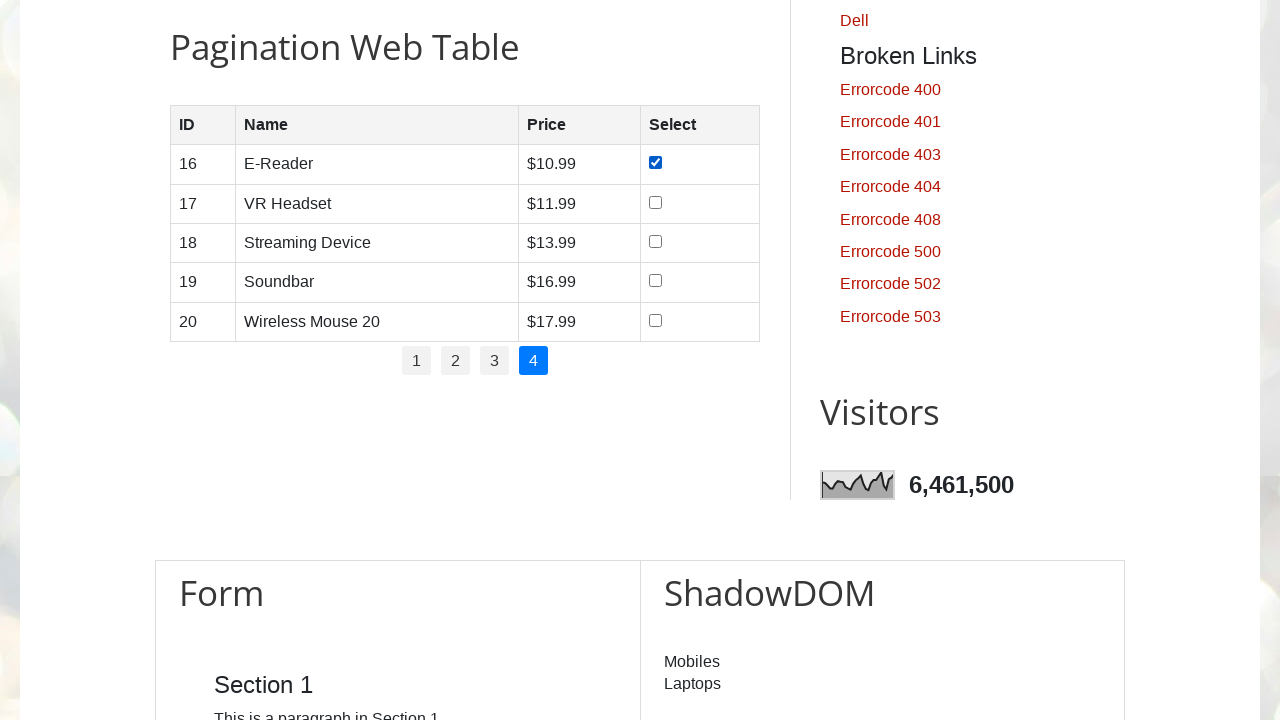

Clicked checkbox 2 of 5 at (656, 202) on xpath=//table[@id='productTable']//tr//td//input >> nth=1
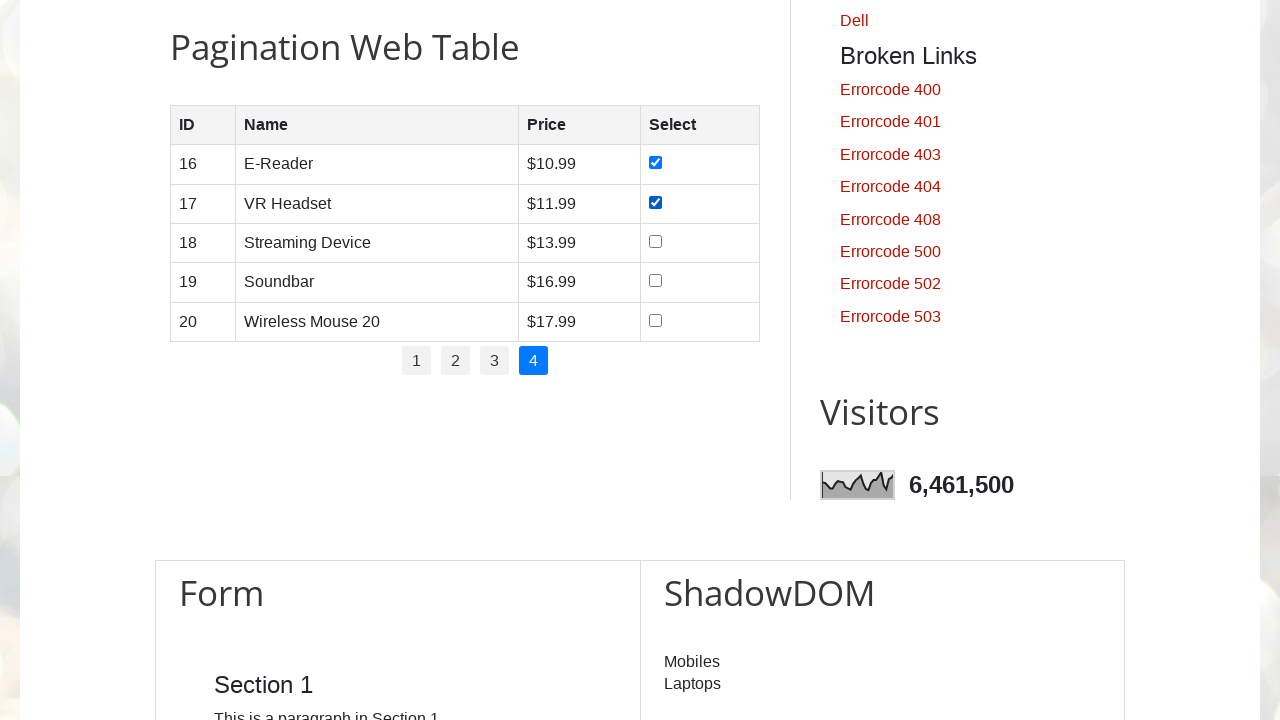

Clicked checkbox 3 of 5 at (656, 241) on xpath=//table[@id='productTable']//tr//td//input >> nth=2
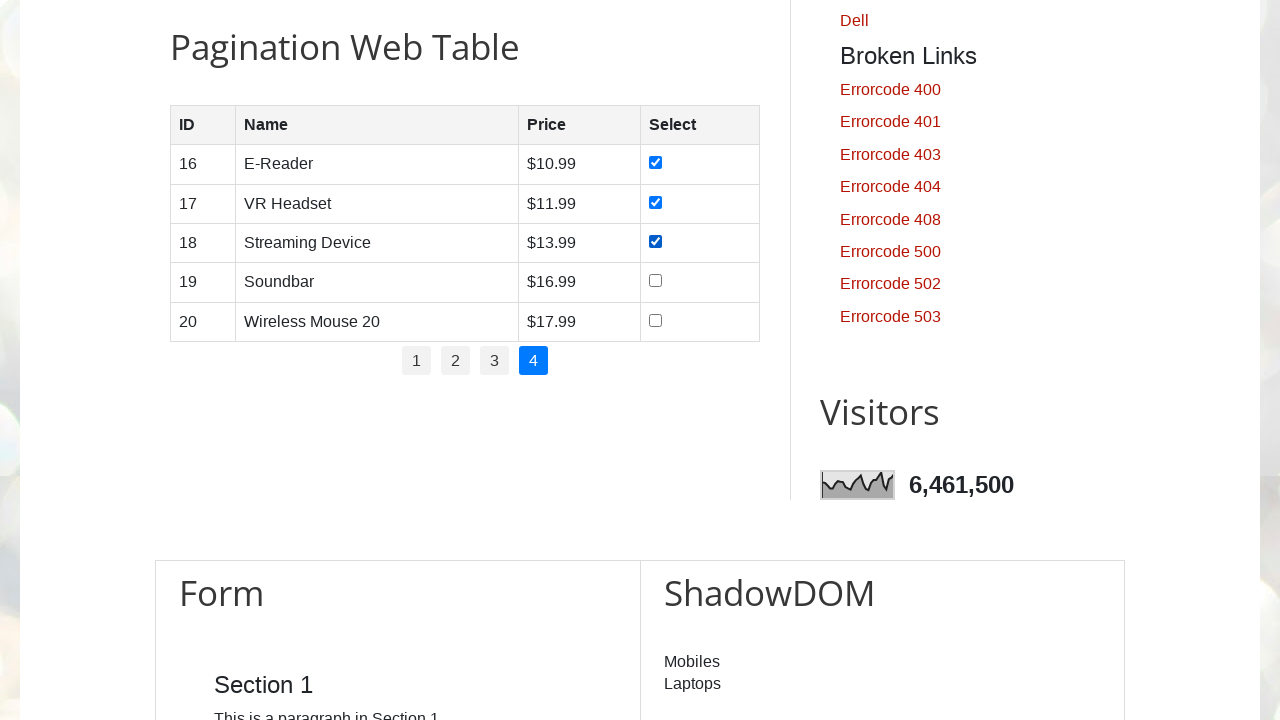

Clicked checkbox 4 of 5 at (656, 281) on xpath=//table[@id='productTable']//tr//td//input >> nth=3
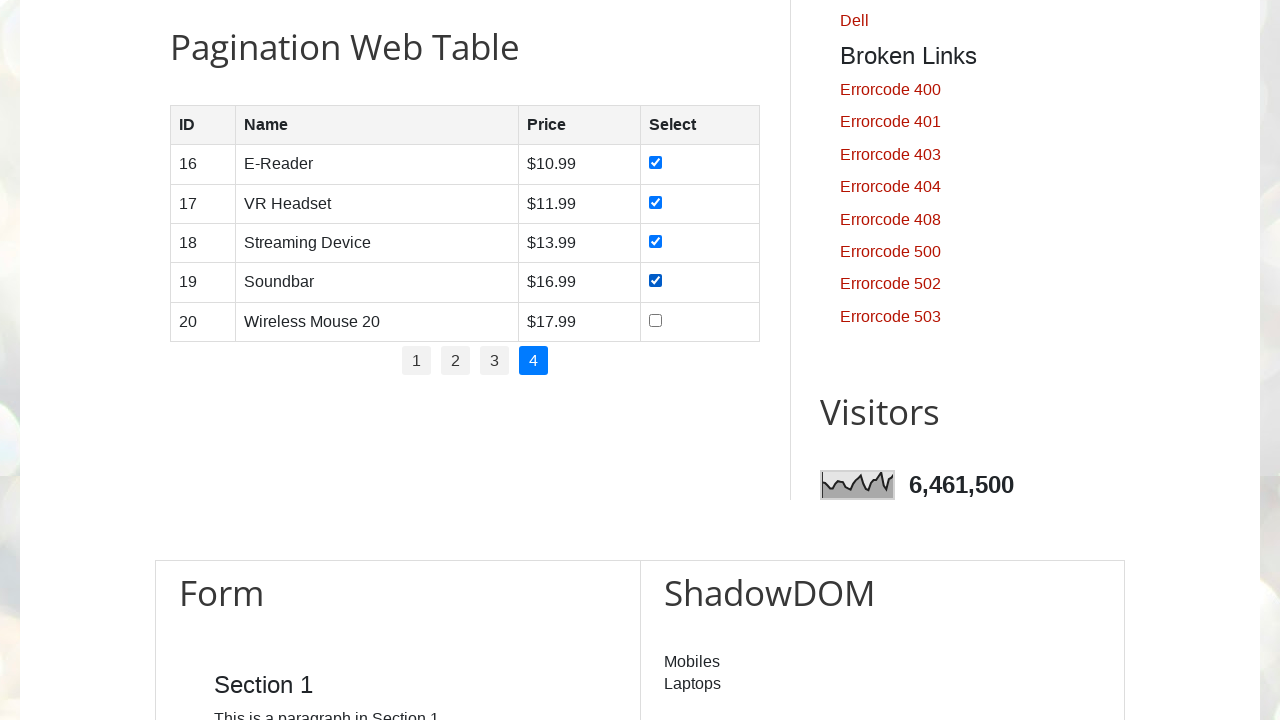

Clicked checkbox 5 of 5 at (656, 320) on xpath=//table[@id='productTable']//tr//td//input >> nth=4
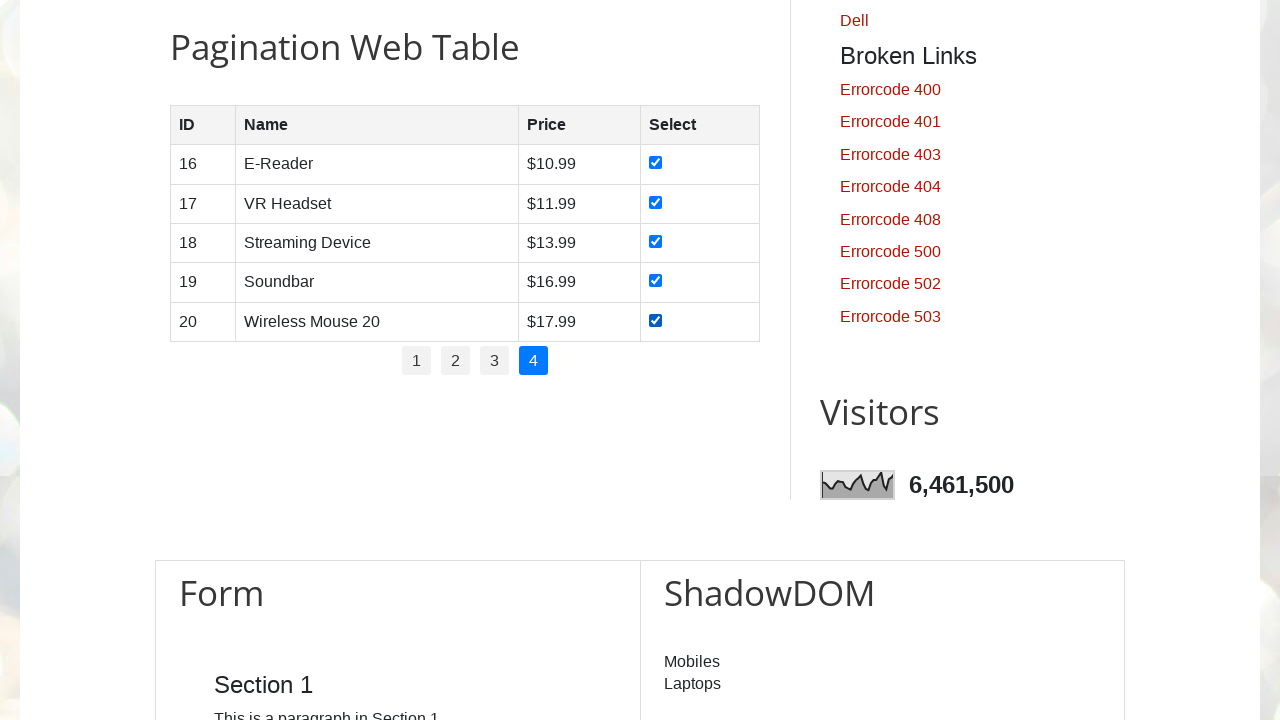

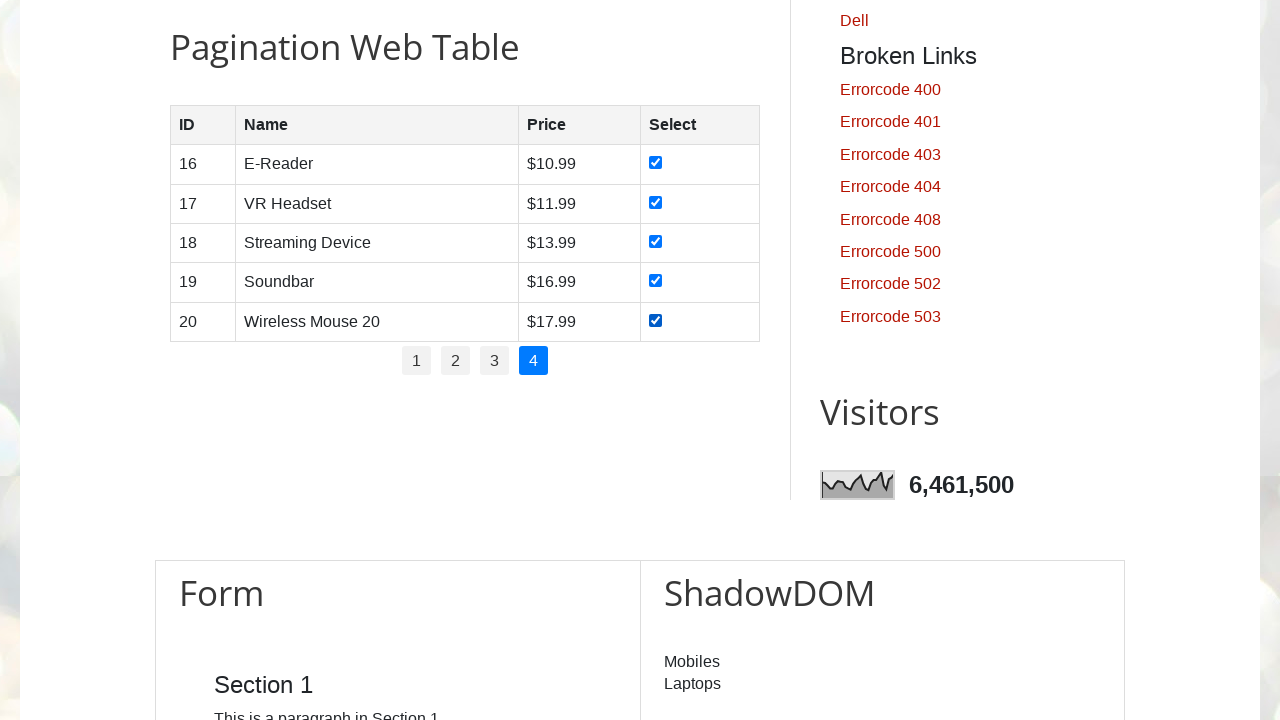